Tests registration form validation when password confirmation doesn't match

Starting URL: https://alada.vn/tai-khoan/dang-ky.html

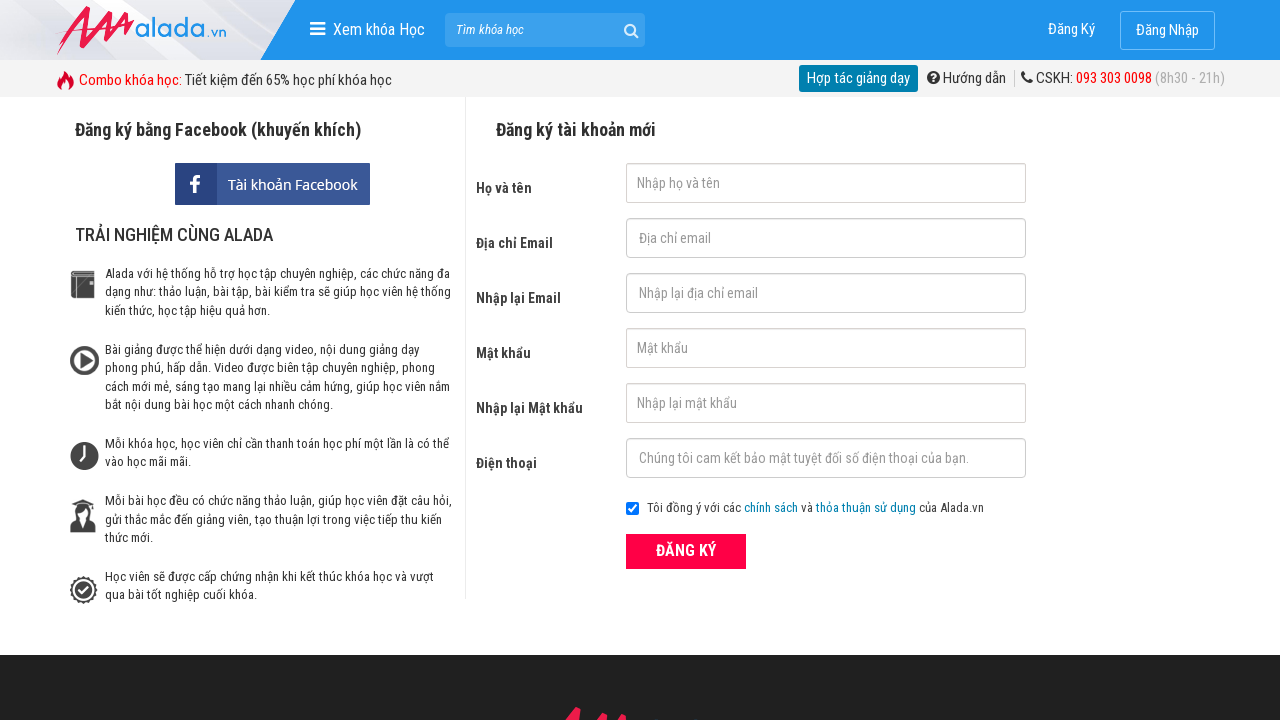

Filled first name field with 'Sherlock Holmes' on #txtFirstname
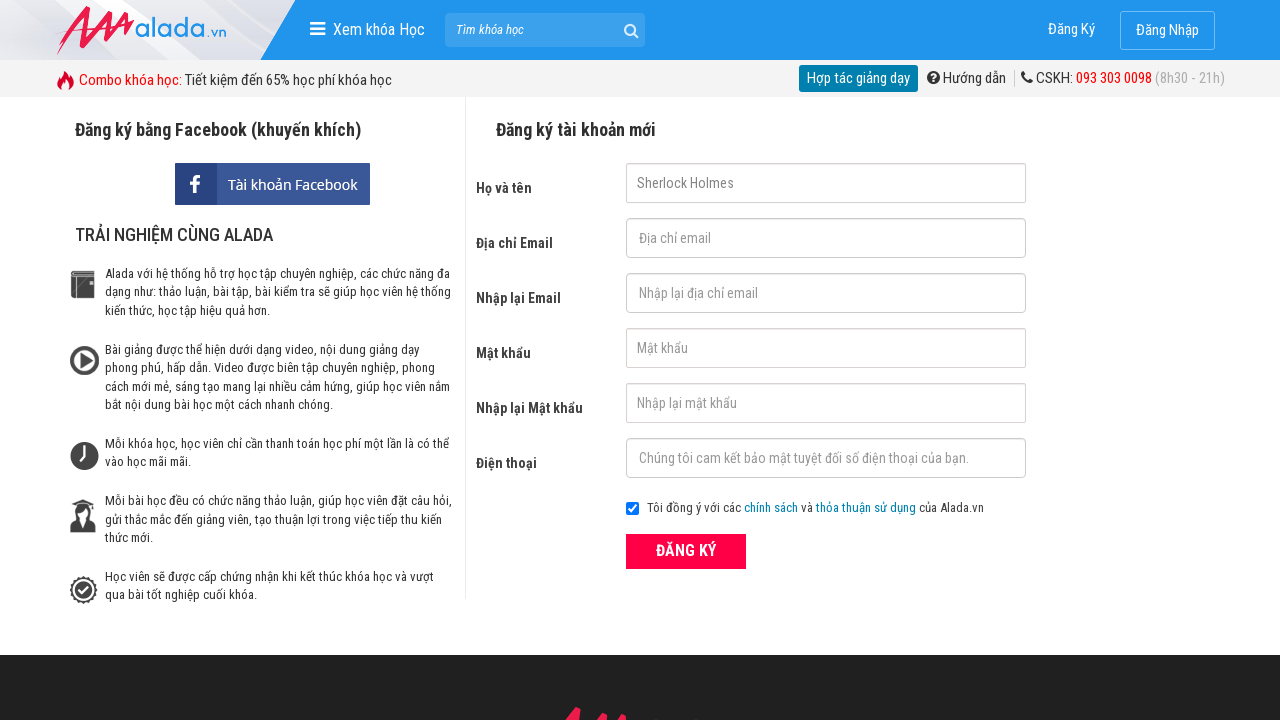

Filled email field with 'holmes.sher@gmail.com' on #txtEmail
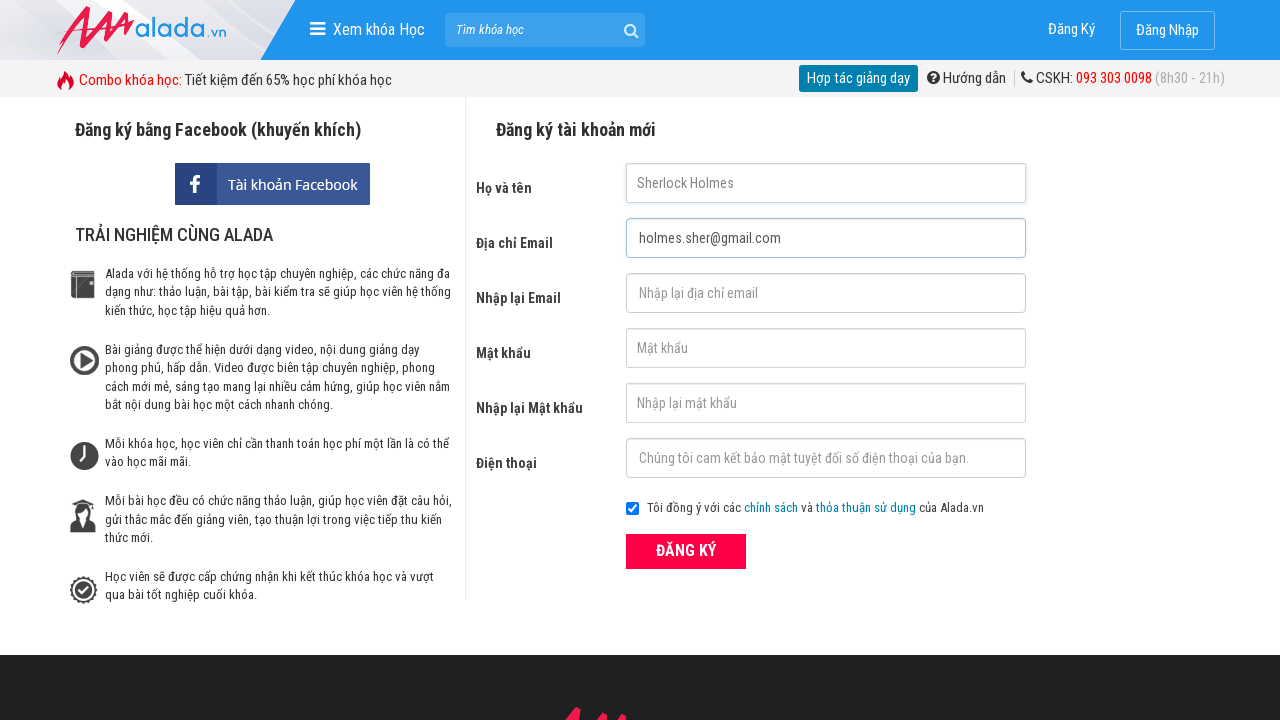

Filled confirm email field with 'holmes.sher@gmail.com' on #txtCEmail
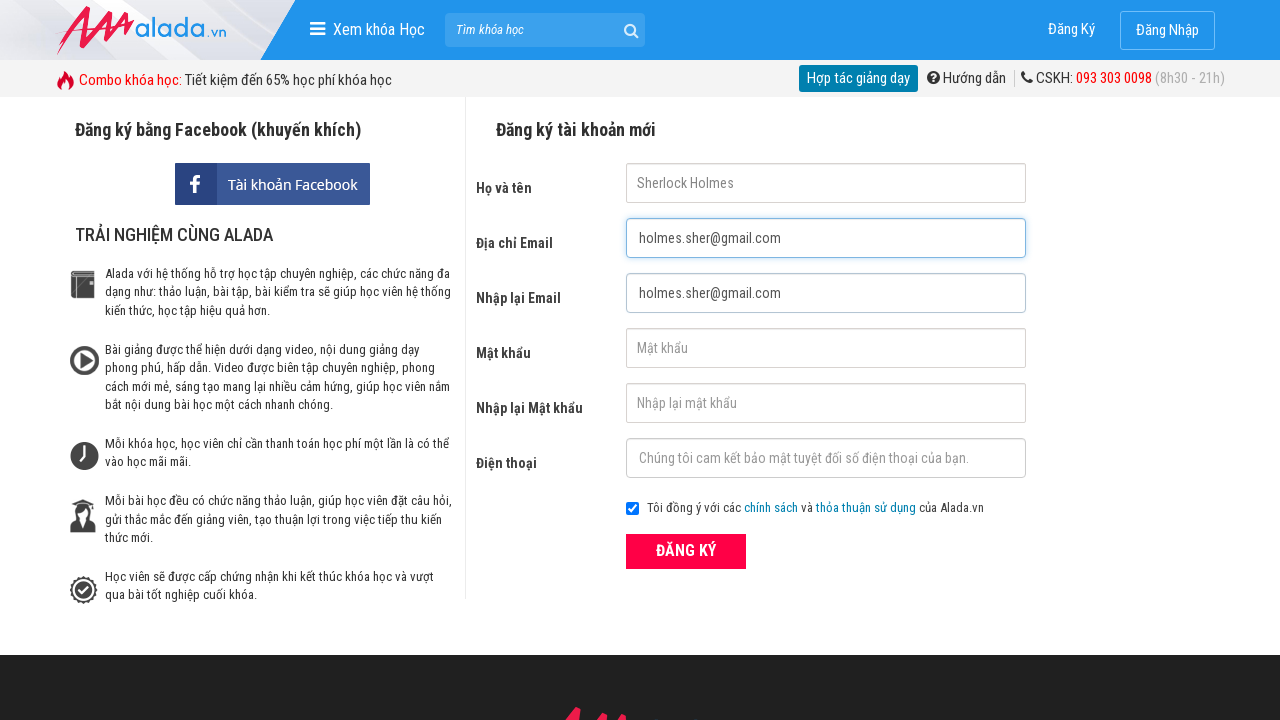

Filled password field with '123456' on #txtPassword
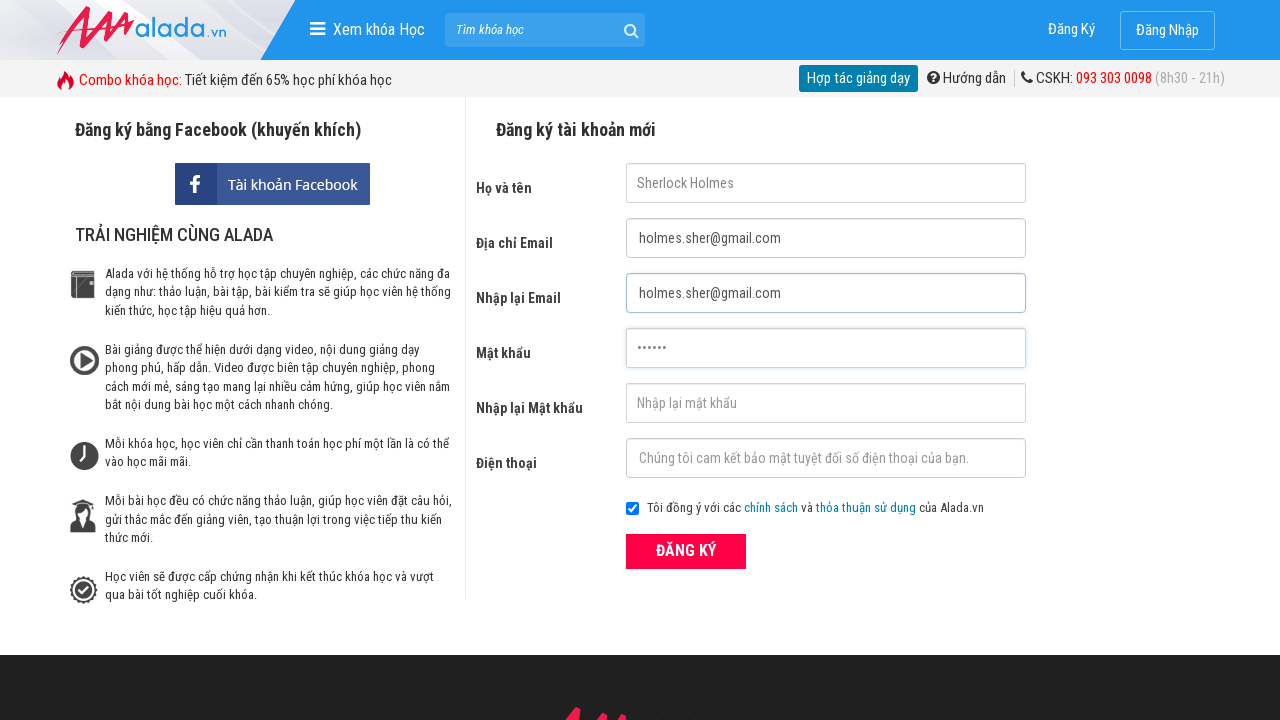

Filled confirm password field with mismatched password '123654' on #txtCPassword
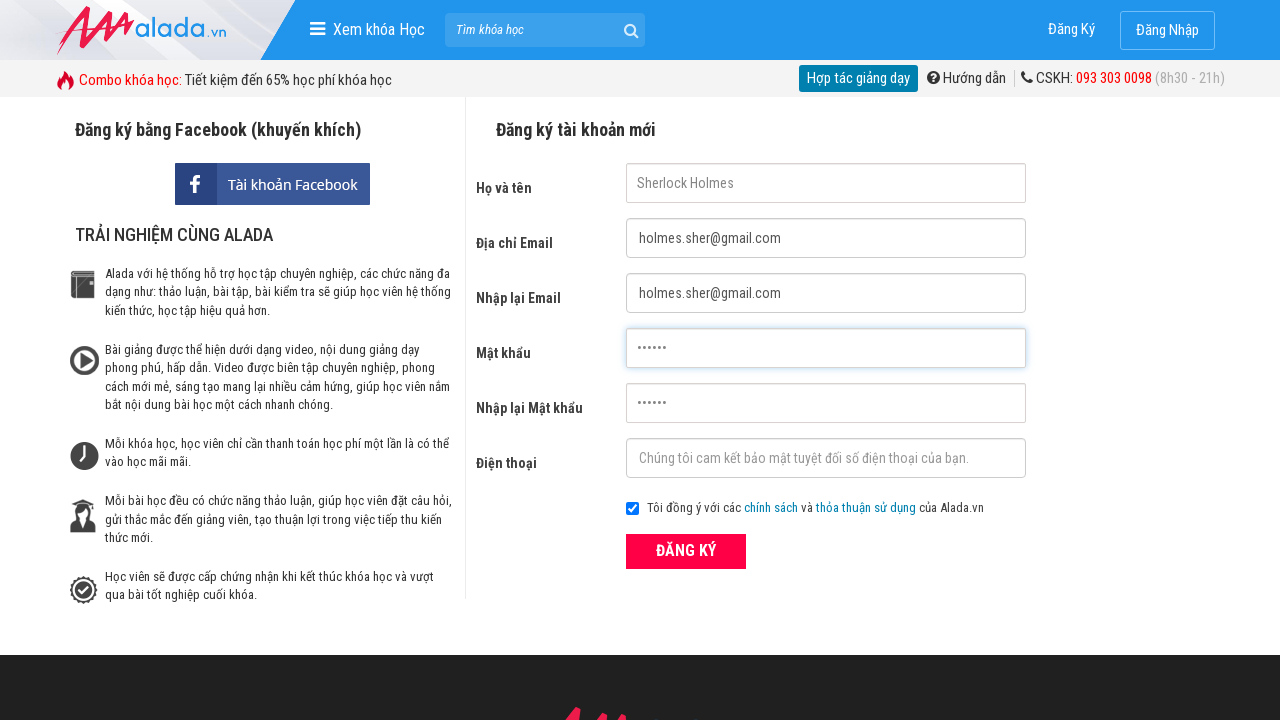

Filled phone number field with '0987654321' on #txtPhone
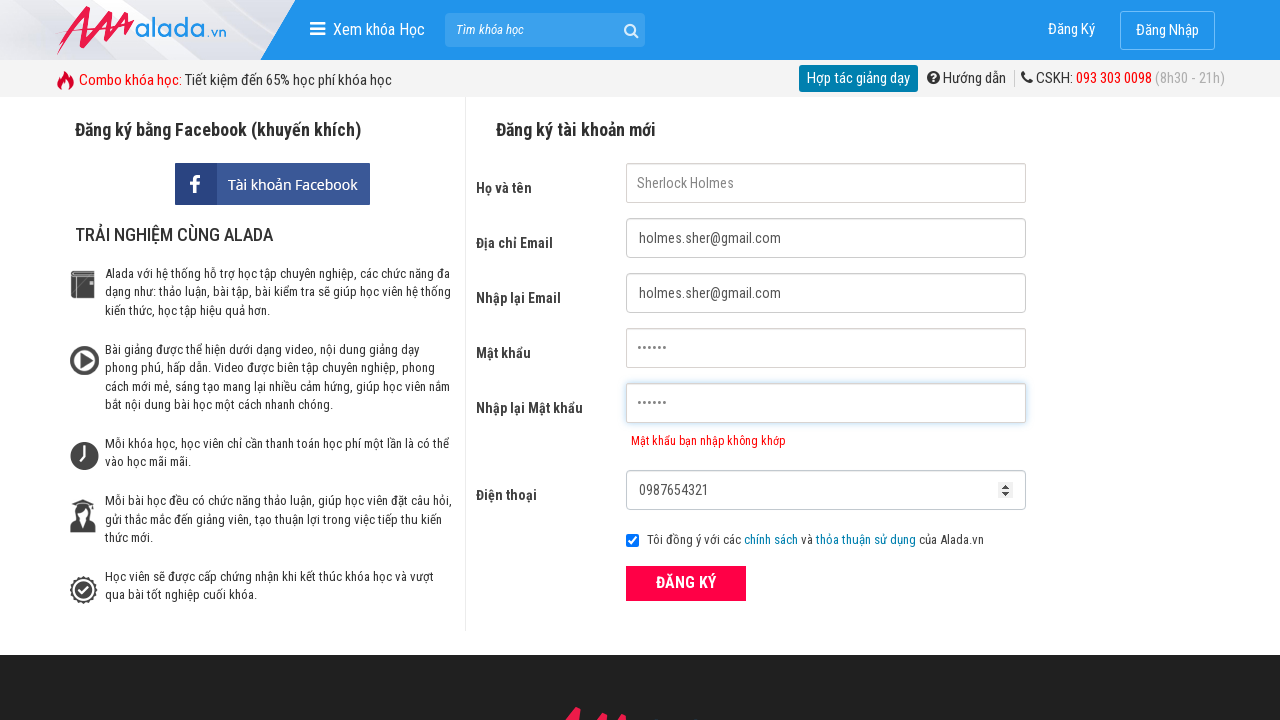

Clicked ĐĂNG KÝ (Register) button at (686, 583) on xpath=//div[@class='form frmRegister']//button[text()='ĐĂNG KÝ']
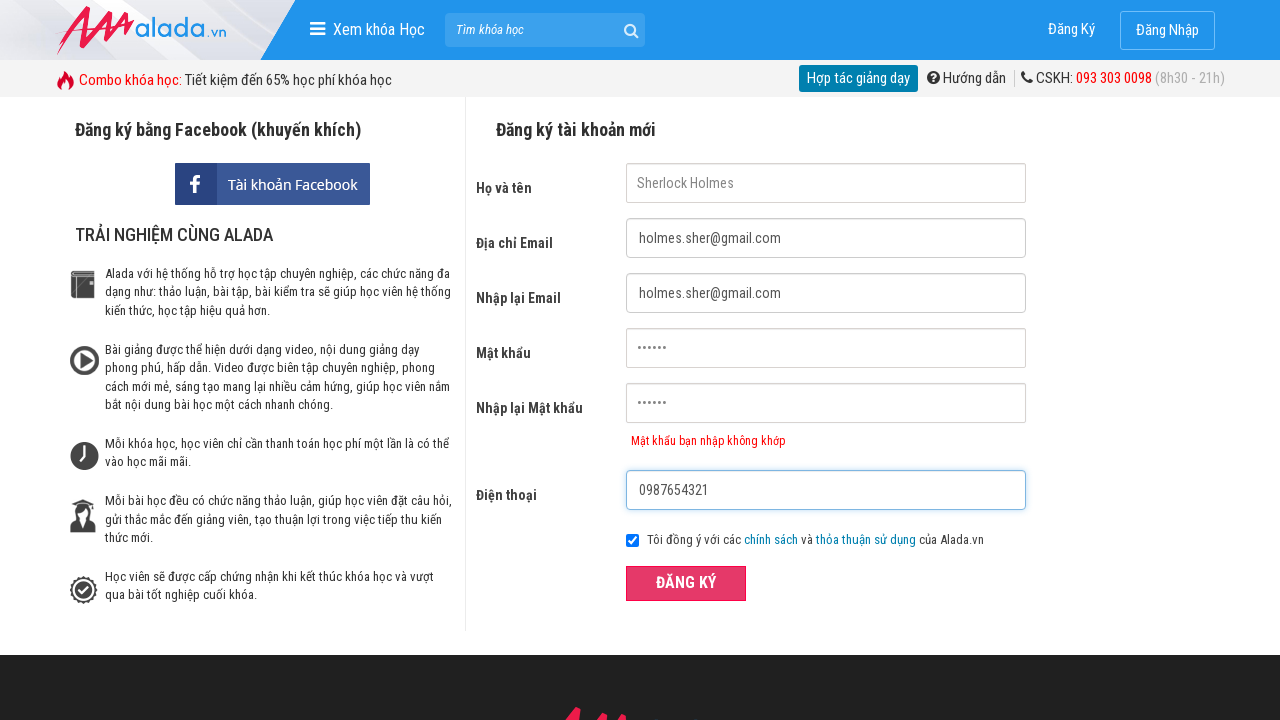

Password confirmation error message appeared
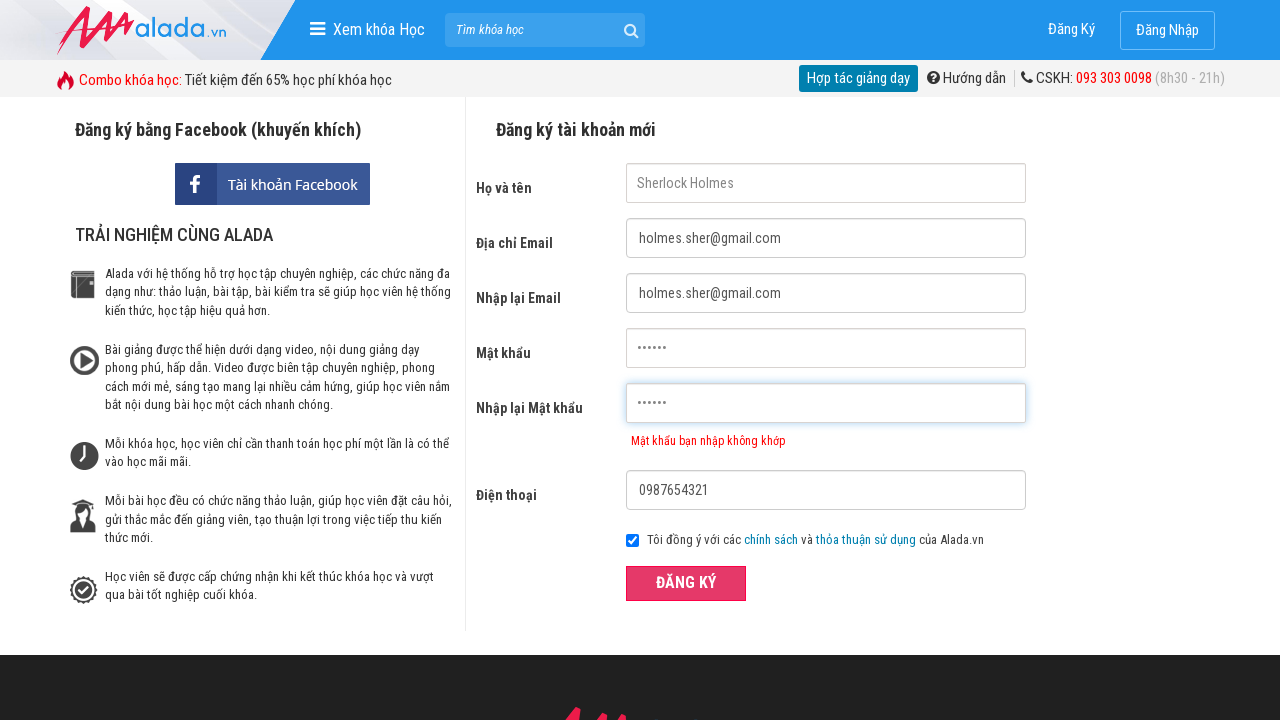

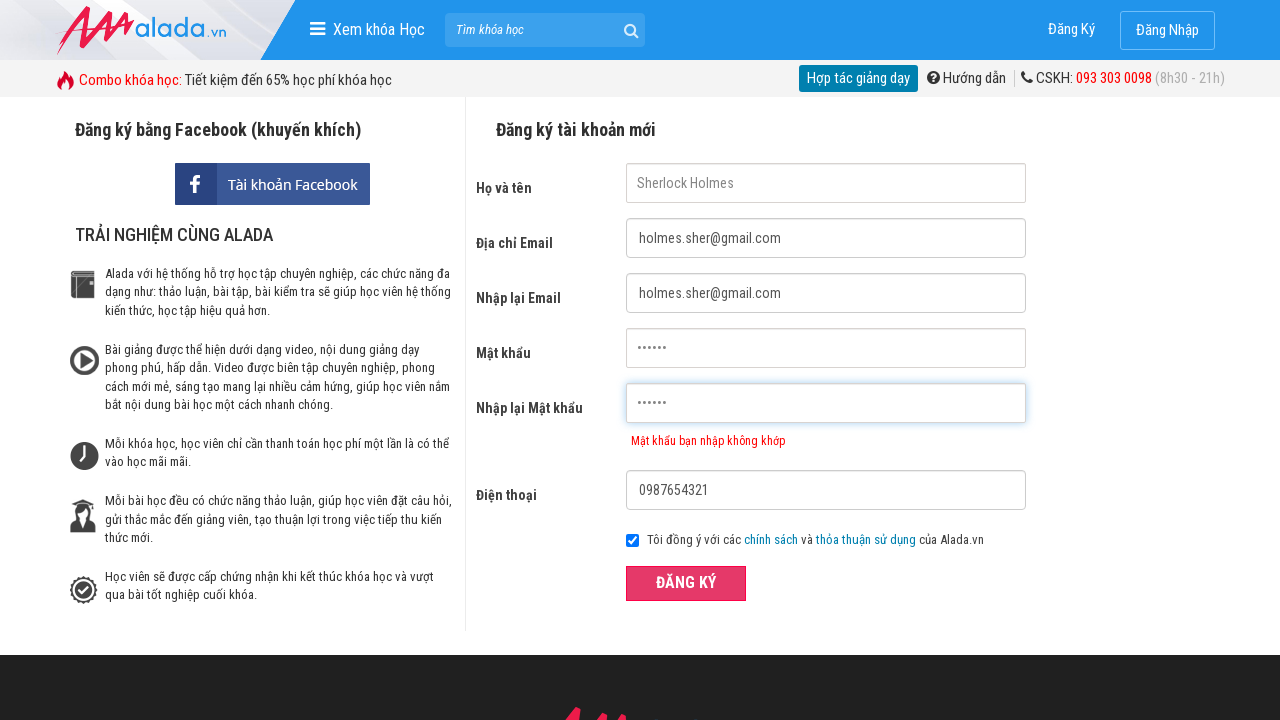